Clicks on the Inputs link from the homepage and verifies navigation to the inputs page

Starting URL: https://the-internet.herokuapp.com/

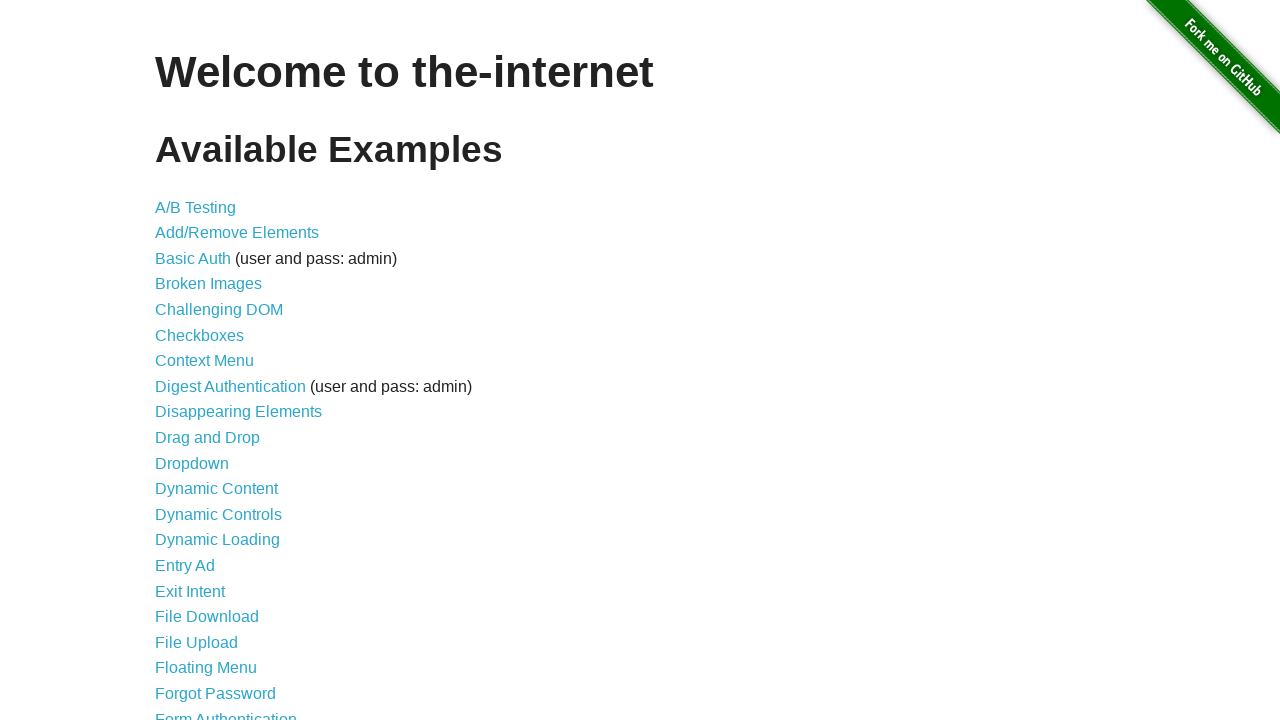

Clicked on the Inputs link from homepage at (176, 361) on [href*='/inputs']
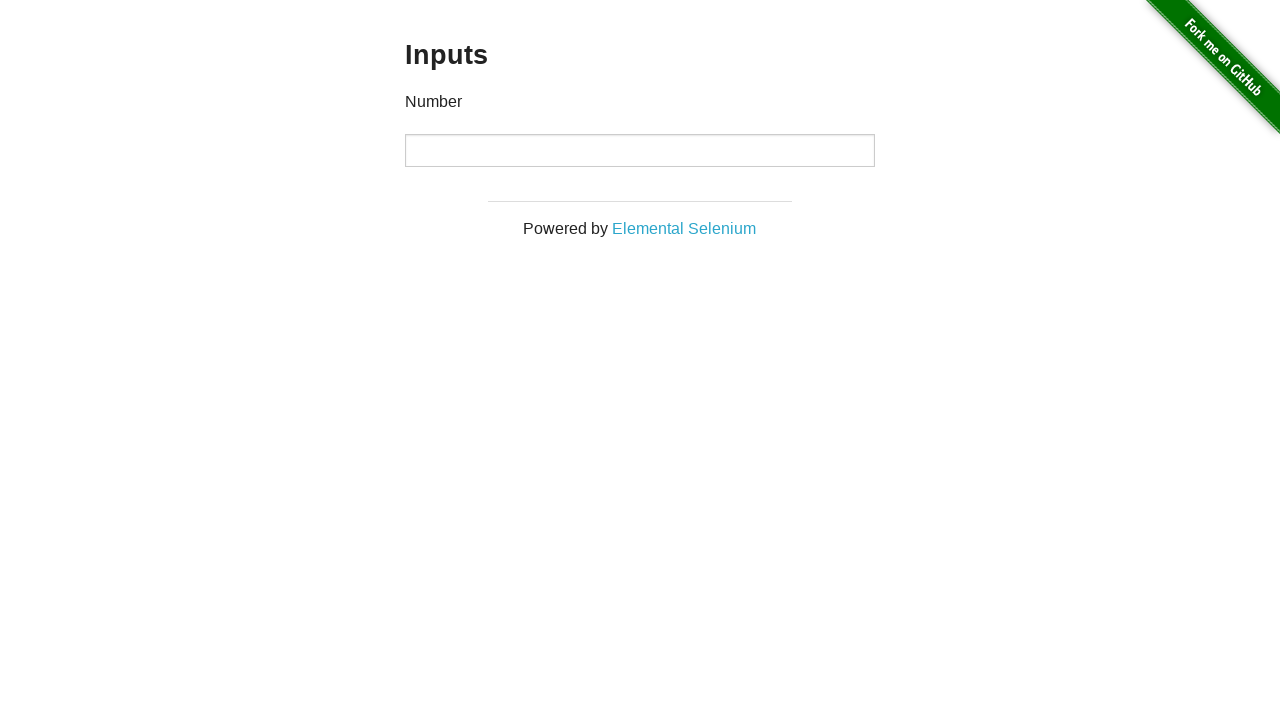

Verified navigation to inputs page - URL contains /inputs
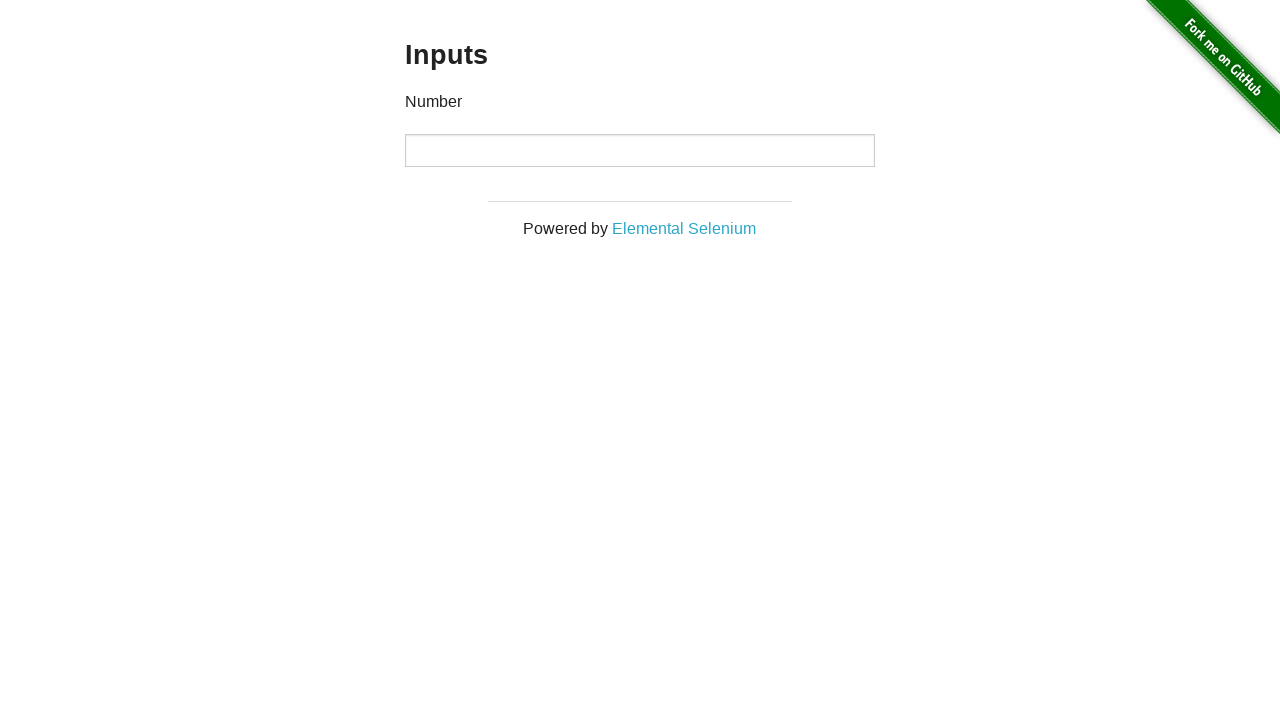

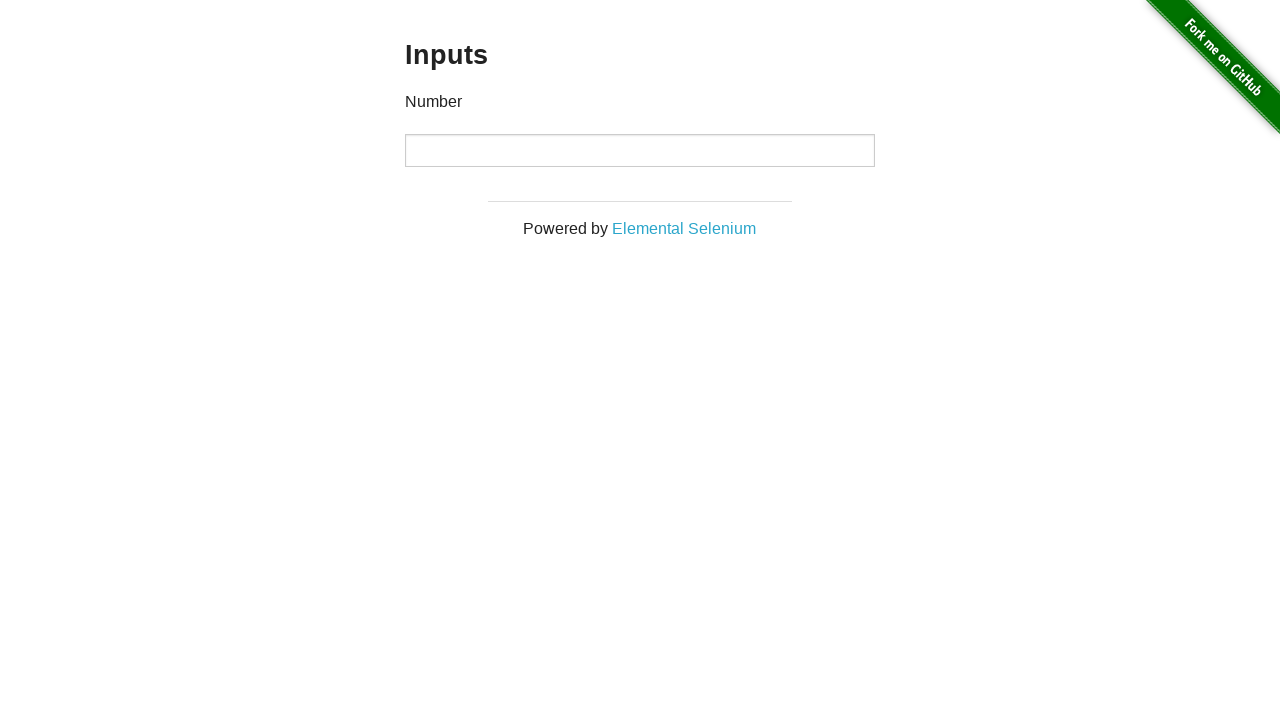